Navigates to the DemoQA Elements page and retrieves all menu items from the Elements section

Starting URL: https://demoqa.com/elements

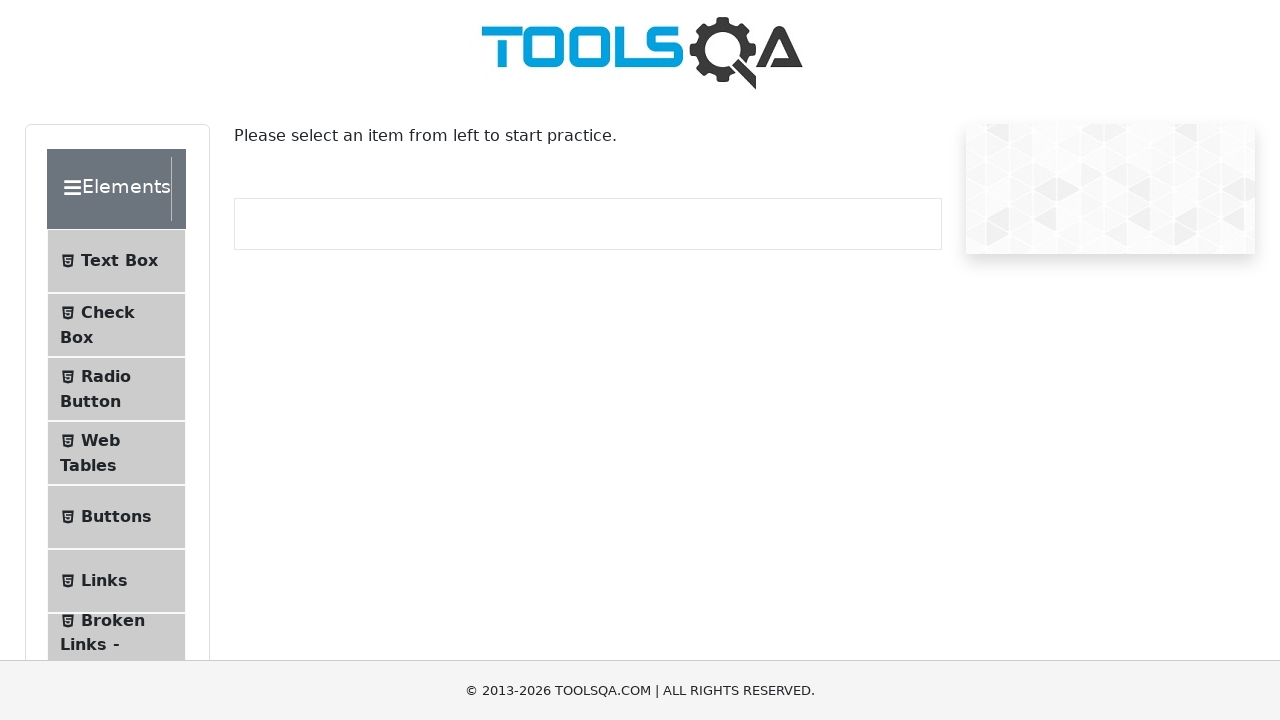

Navigated to DemoQA Elements page
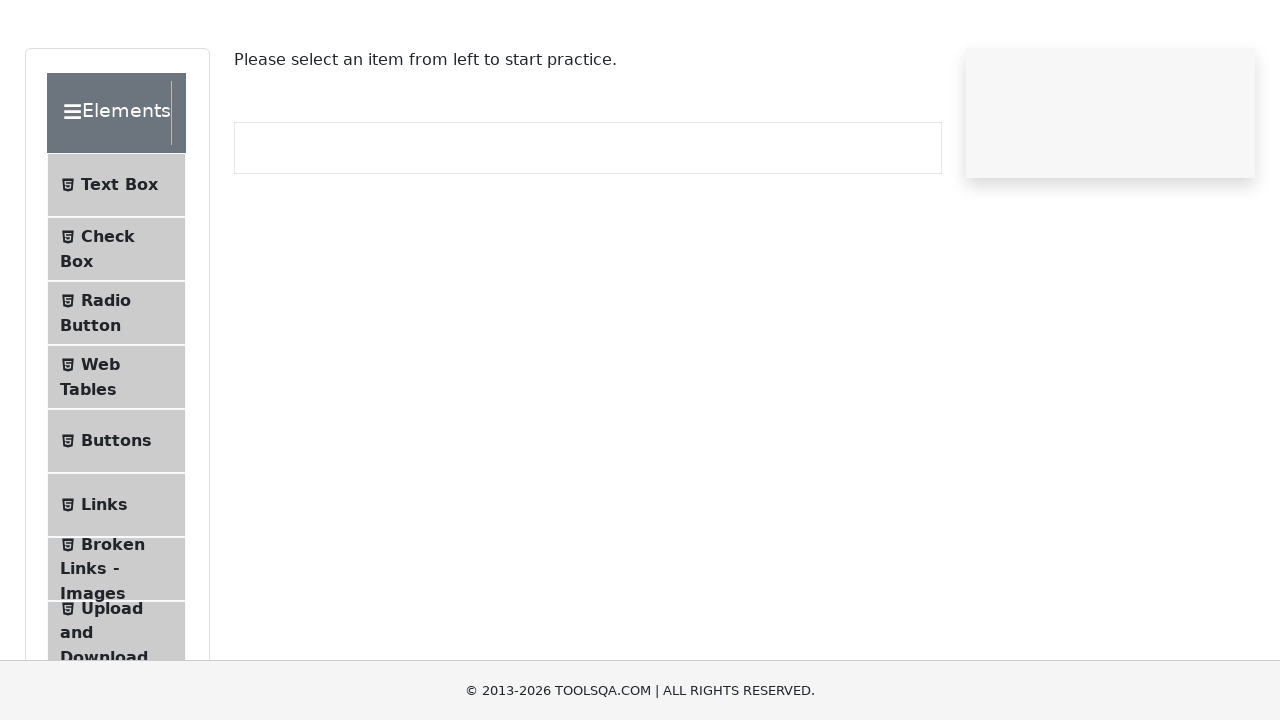

Elements menu list became visible
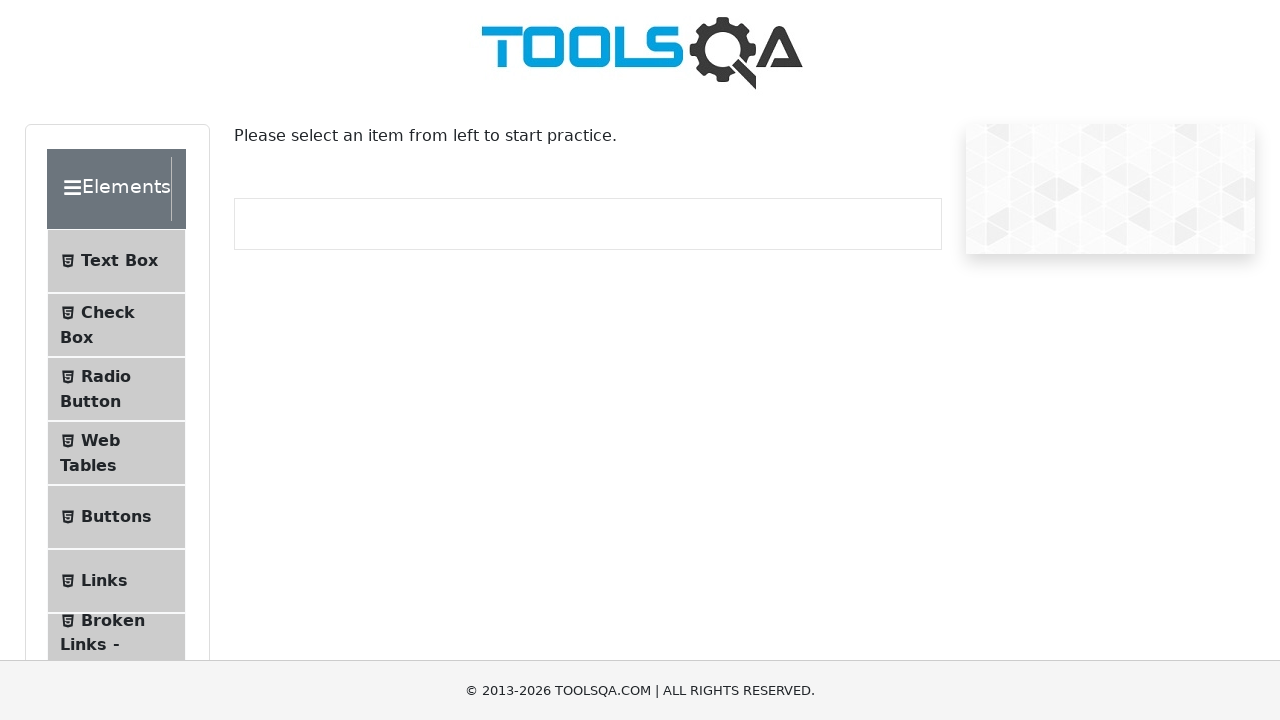

Retrieved all menu items from Elements section
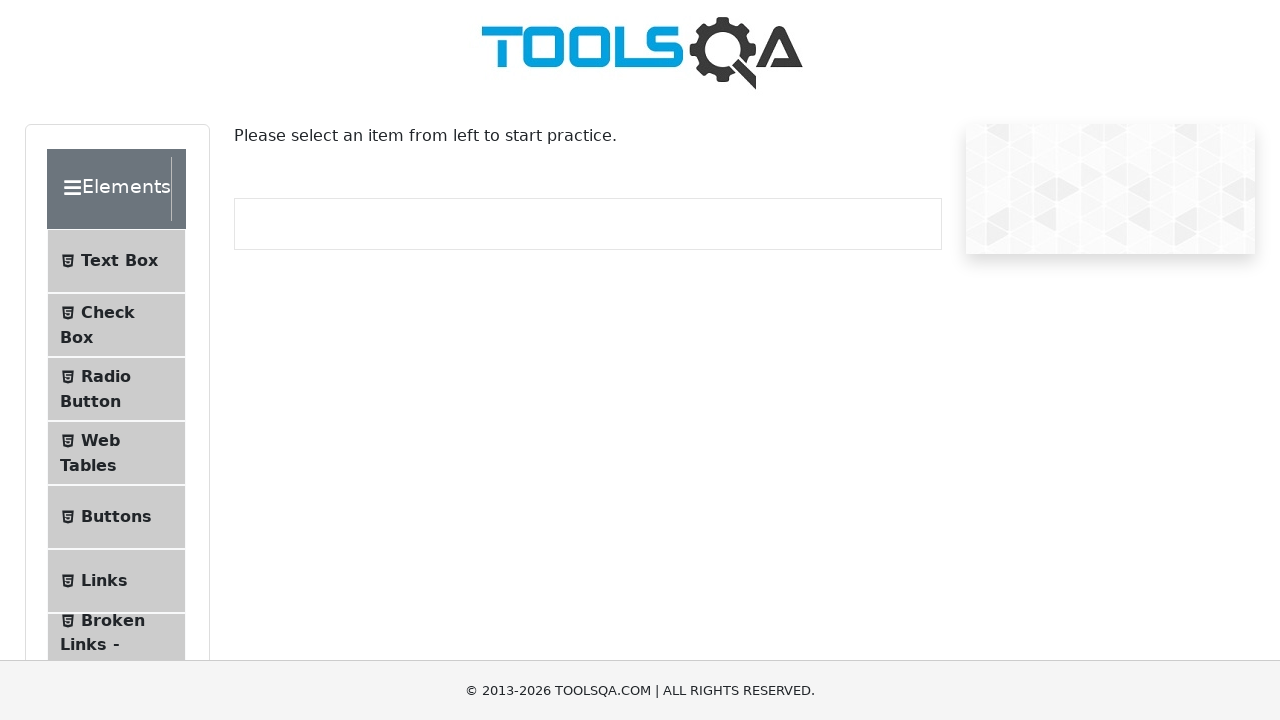

Printed menu item: Text Box
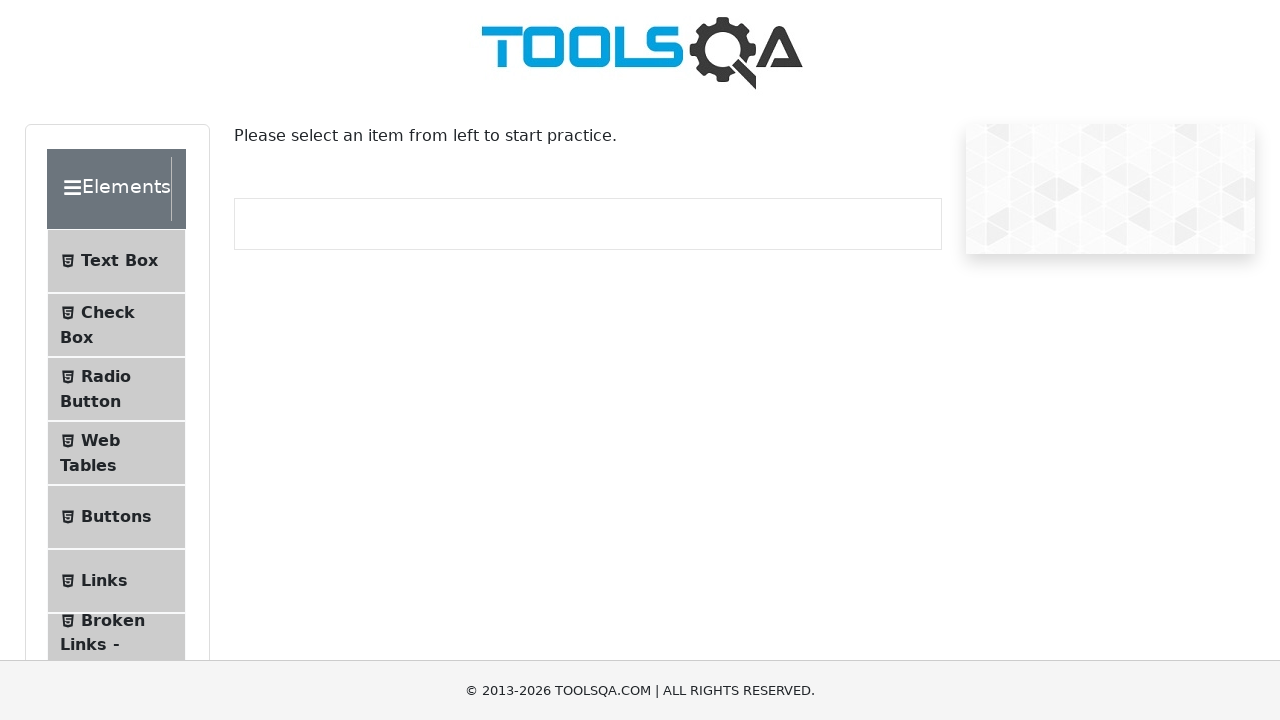

Printed menu item: Check Box
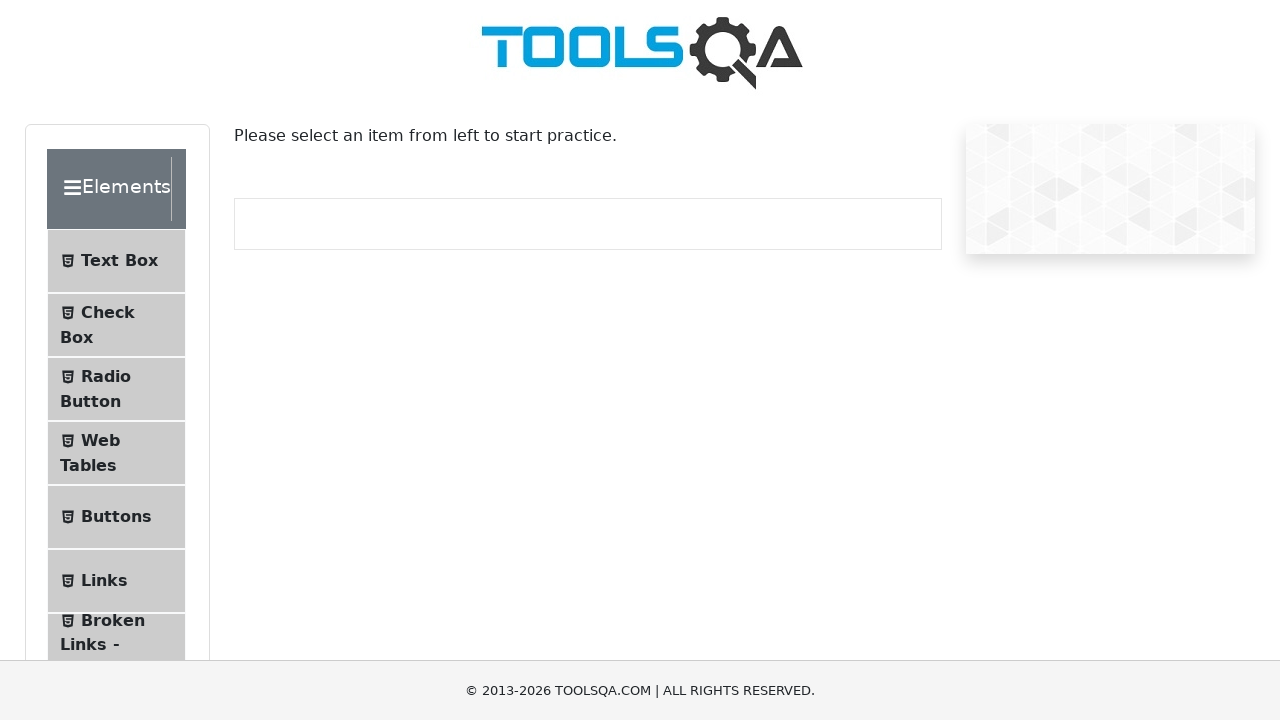

Printed menu item: Radio Button
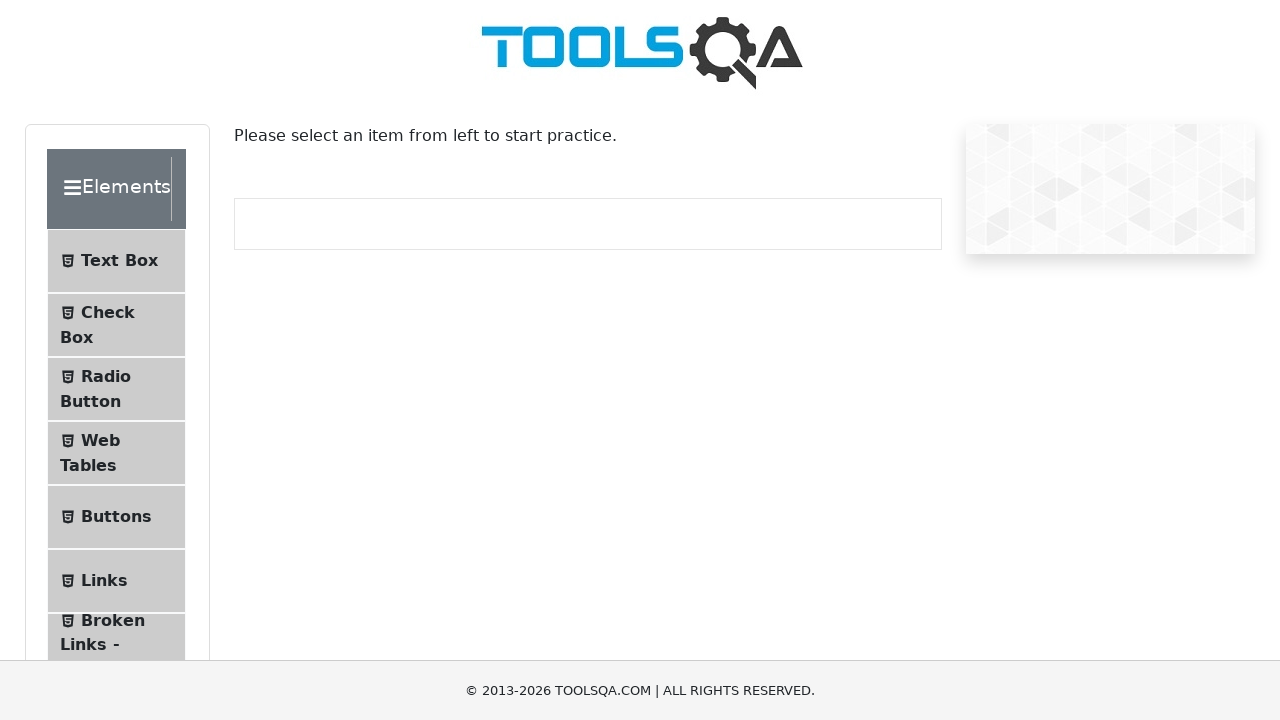

Printed menu item: Web Tables
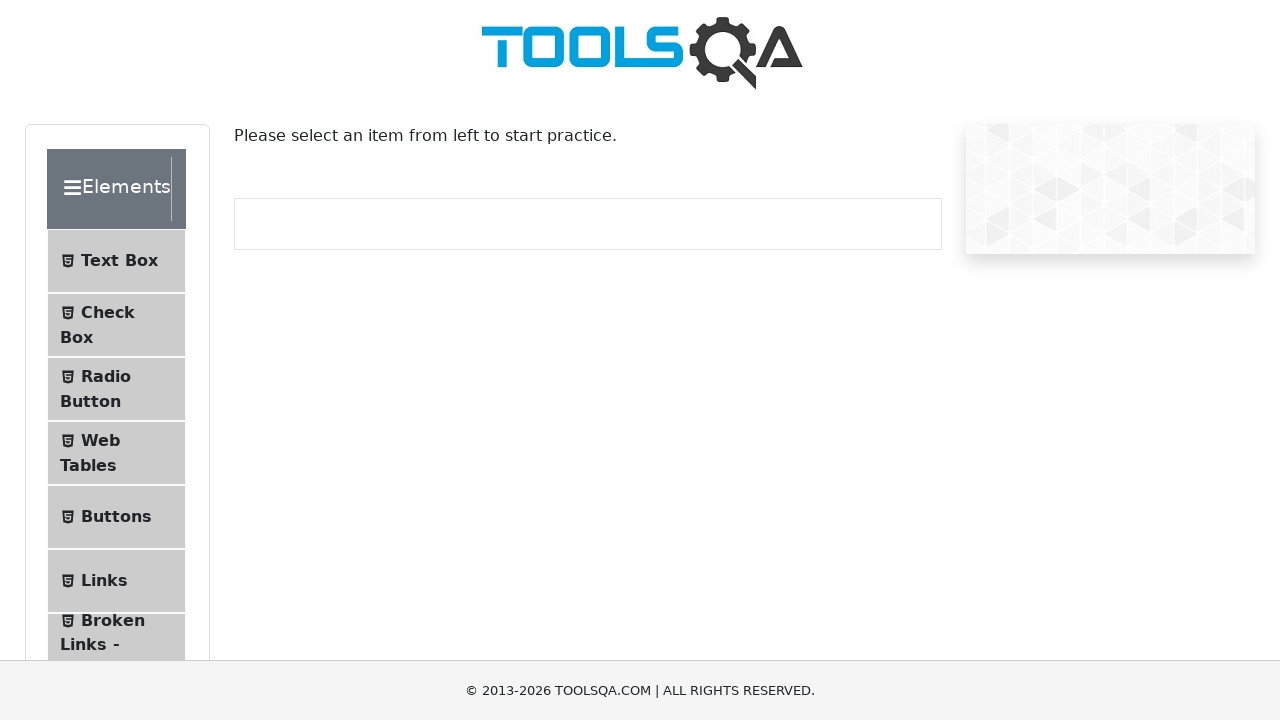

Printed menu item: Buttons
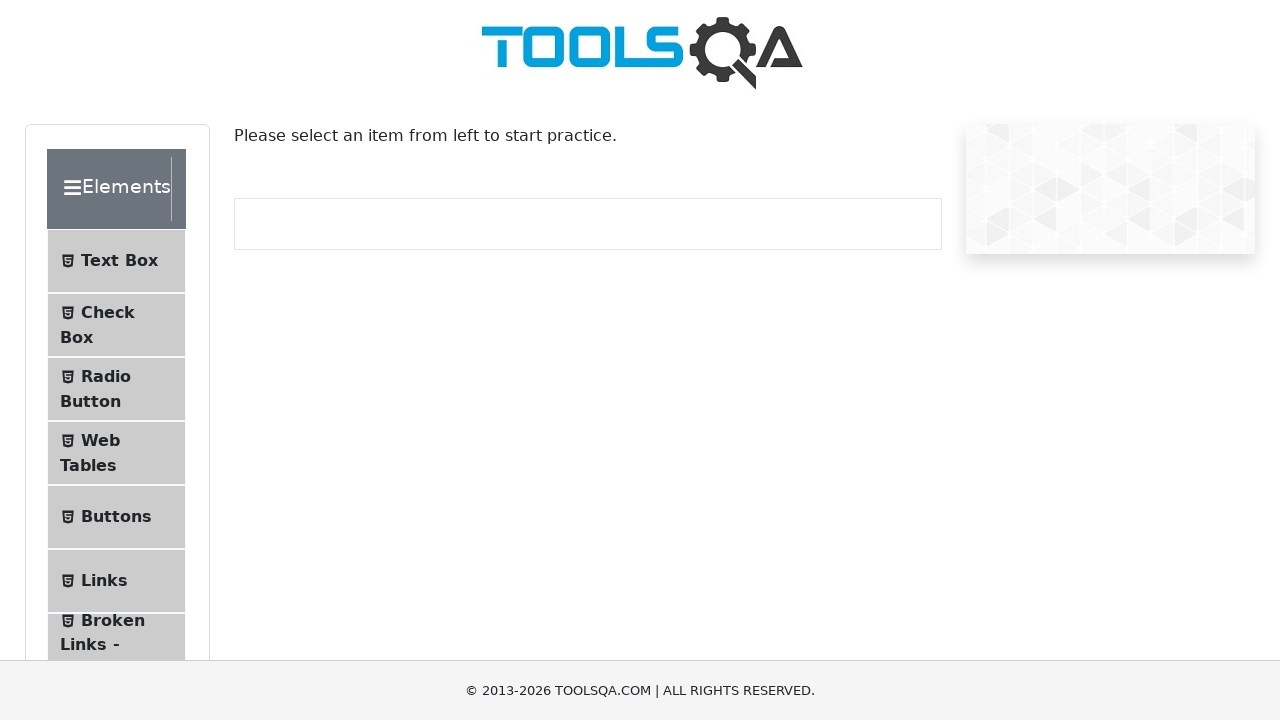

Printed menu item: Links
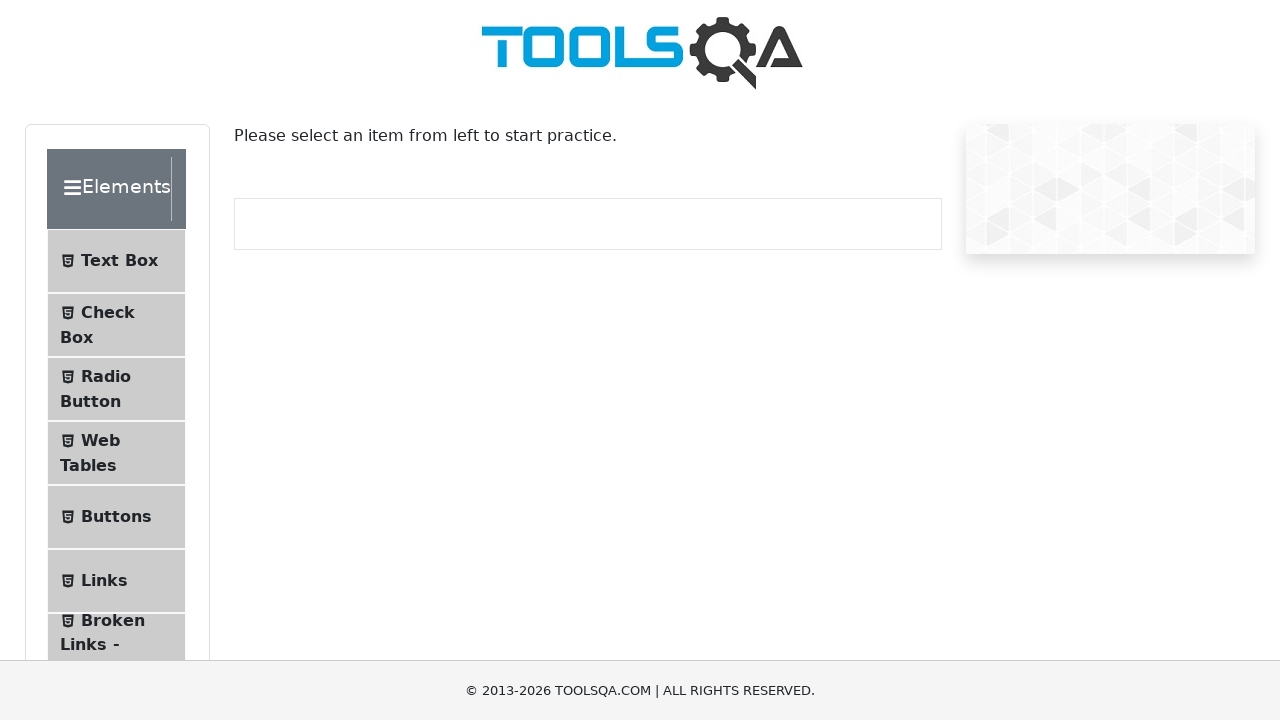

Printed menu item: Broken Links - Images
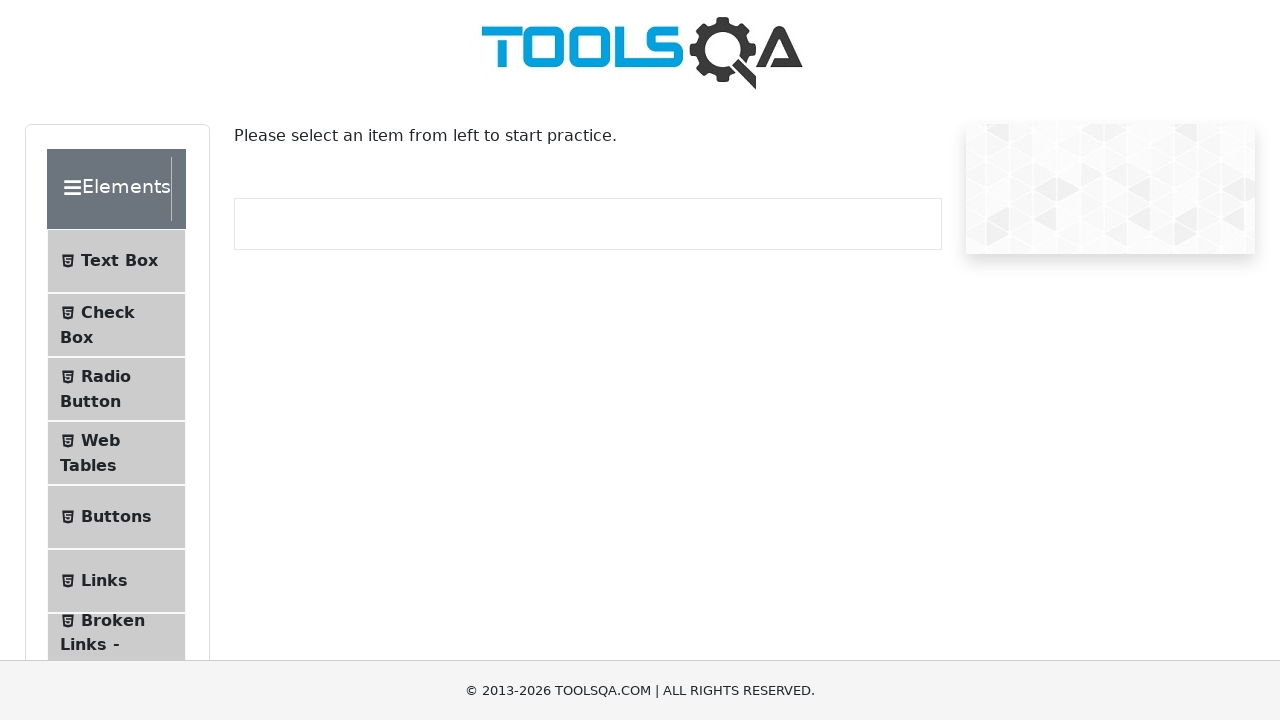

Printed menu item: Upload and Download
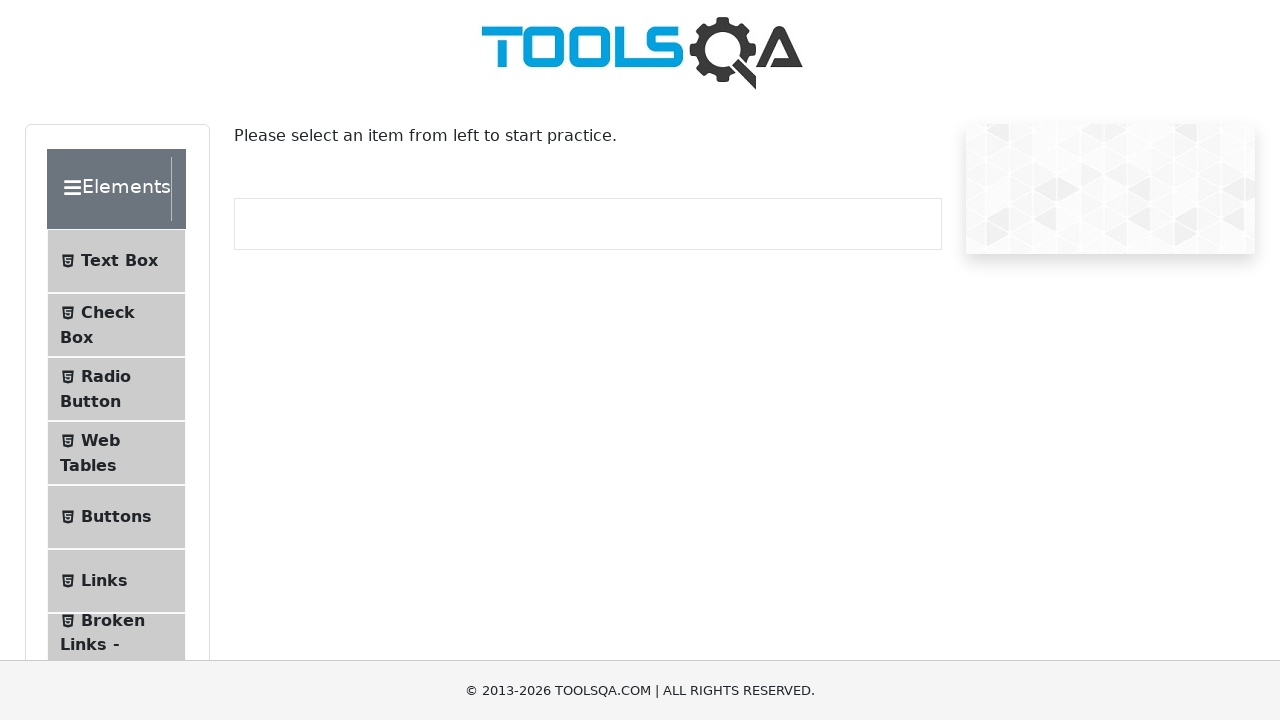

Printed menu item: Dynamic Properties
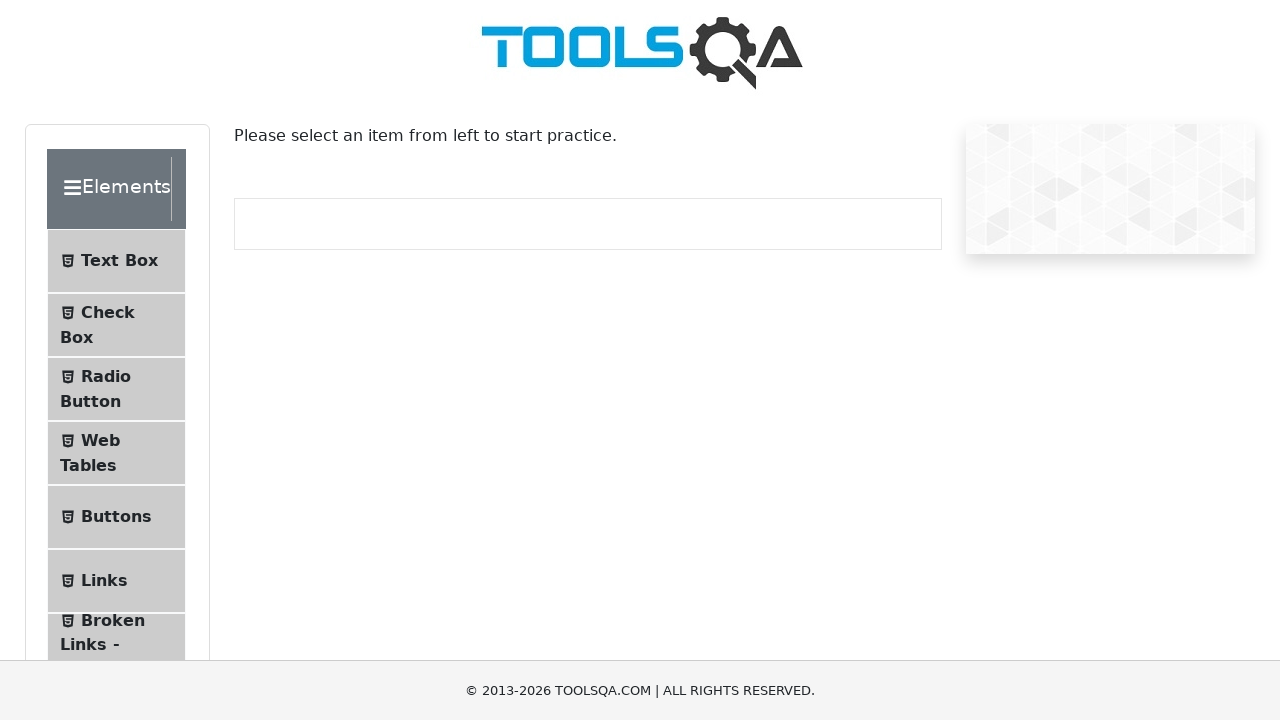

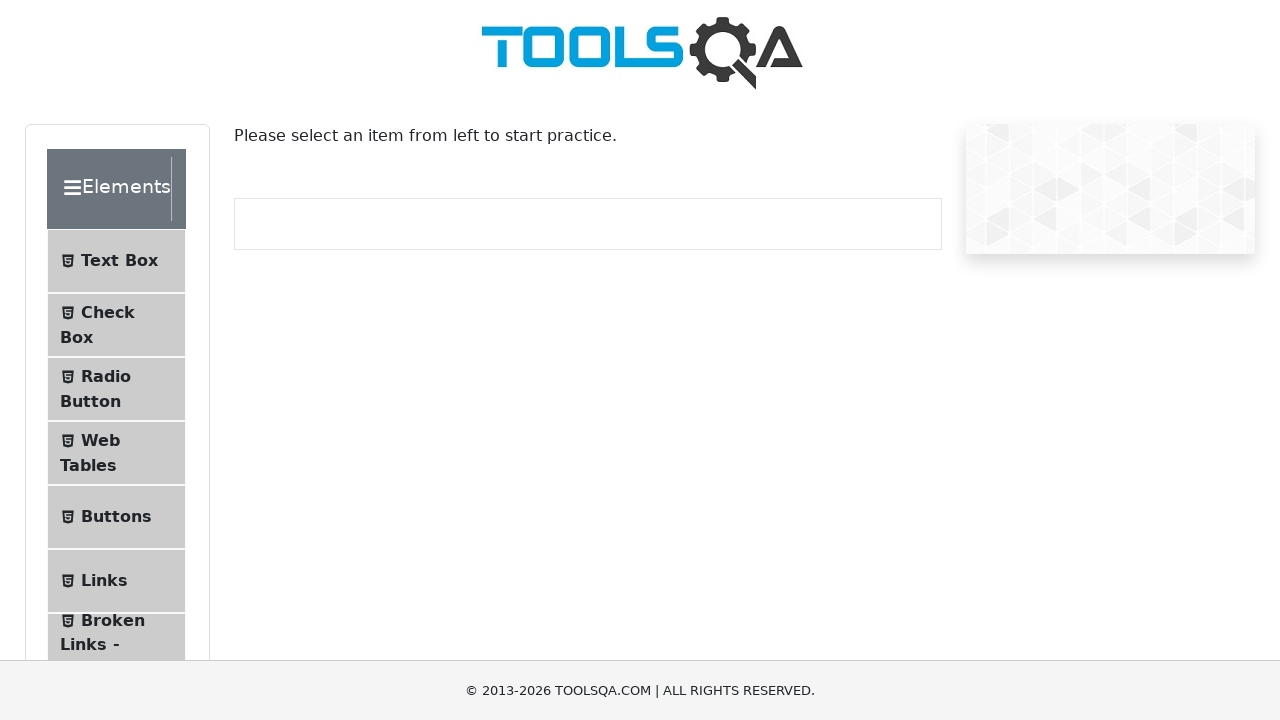